Tests that a bank manager can add a new customer by filling in the customer details form (first name, last name, postal code), submitting it, and verifying the customer appears in the customers list table.

Starting URL: https://www.globalsqa.com/angularJs-protractor/BankingProject/#/manager/addCust

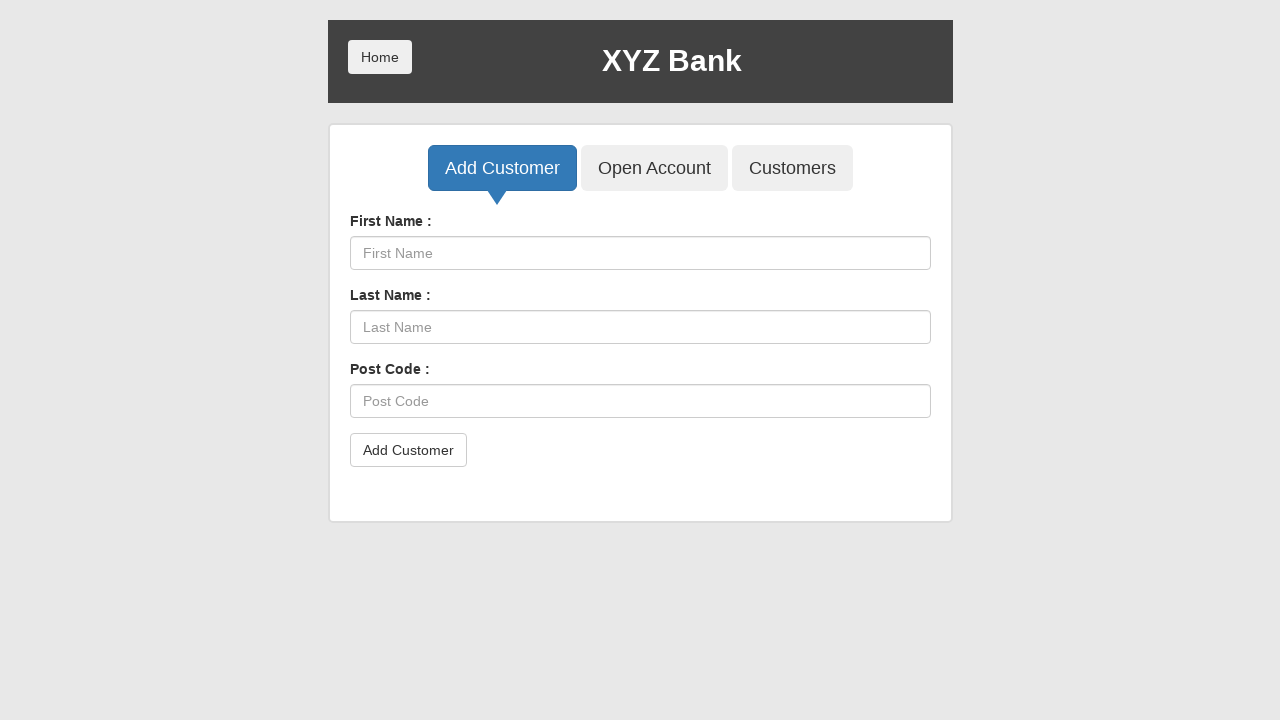

Filled First Name field with 'Johnmtsh' on input[placeholder='First Name']
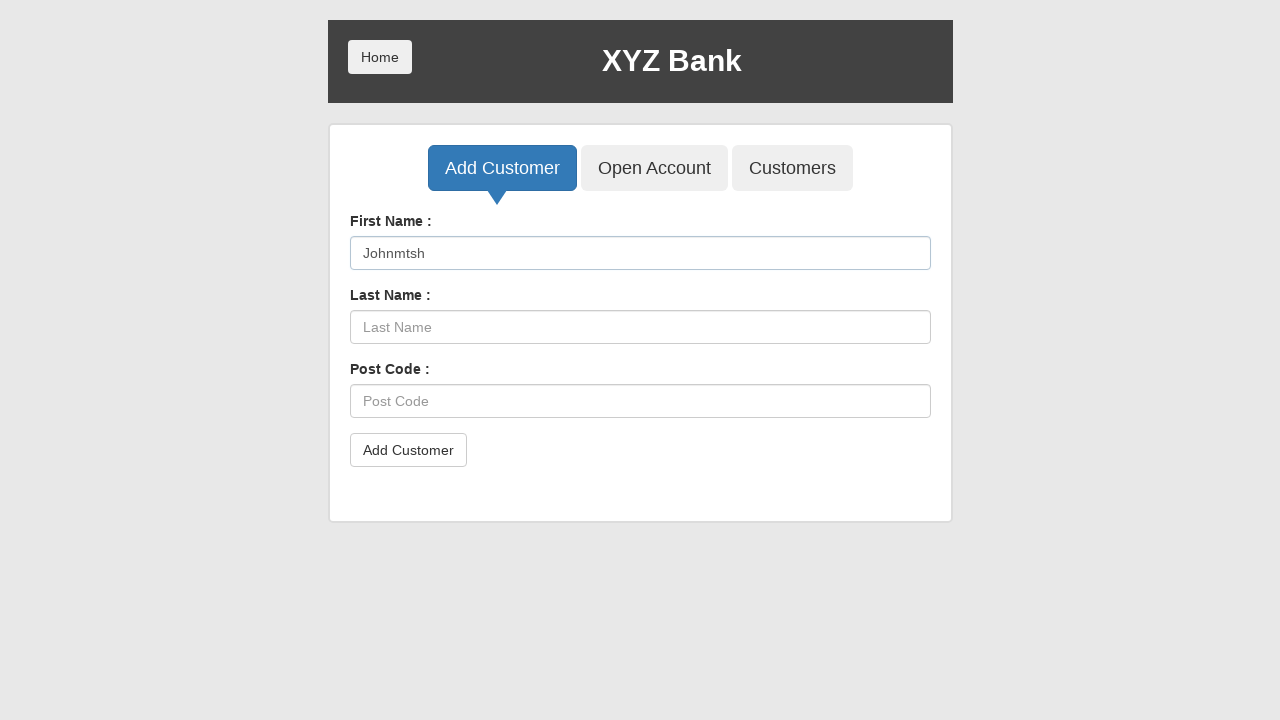

Filled Last Name field with 'Smithwptb' on input[placeholder='Last Name']
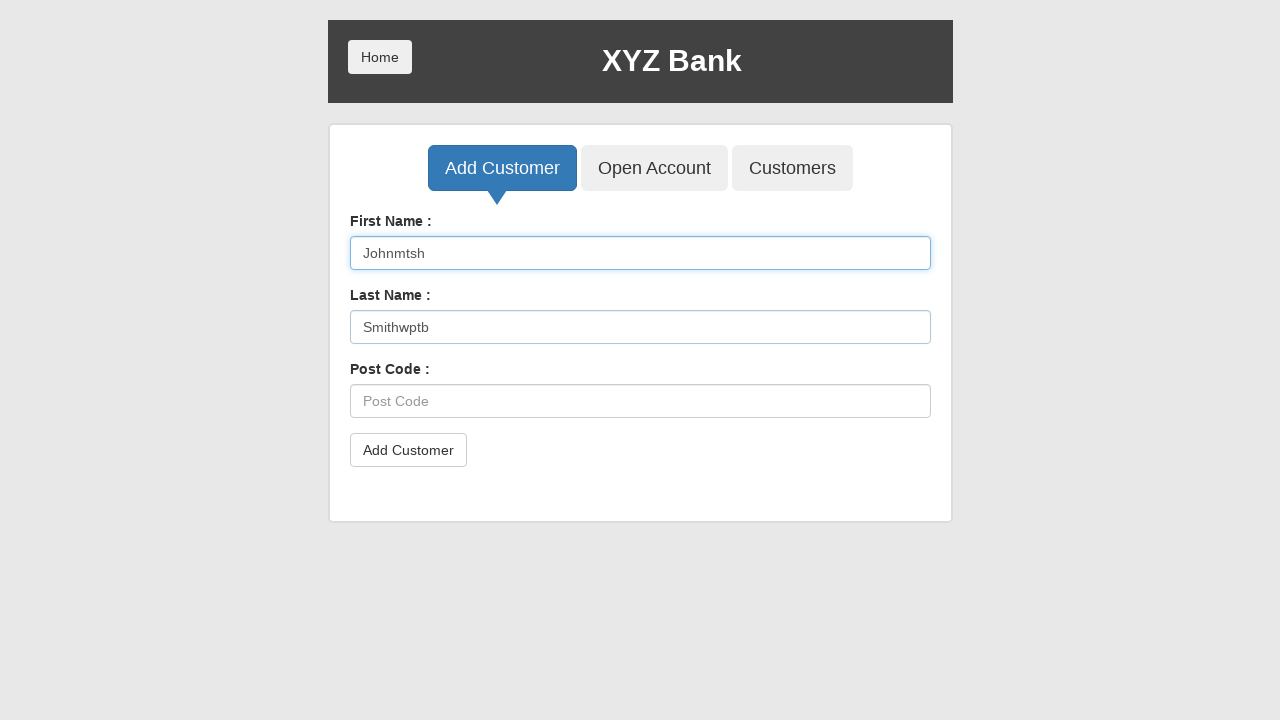

Filled Postal Code field with '64941' on input[placeholder='Post Code']
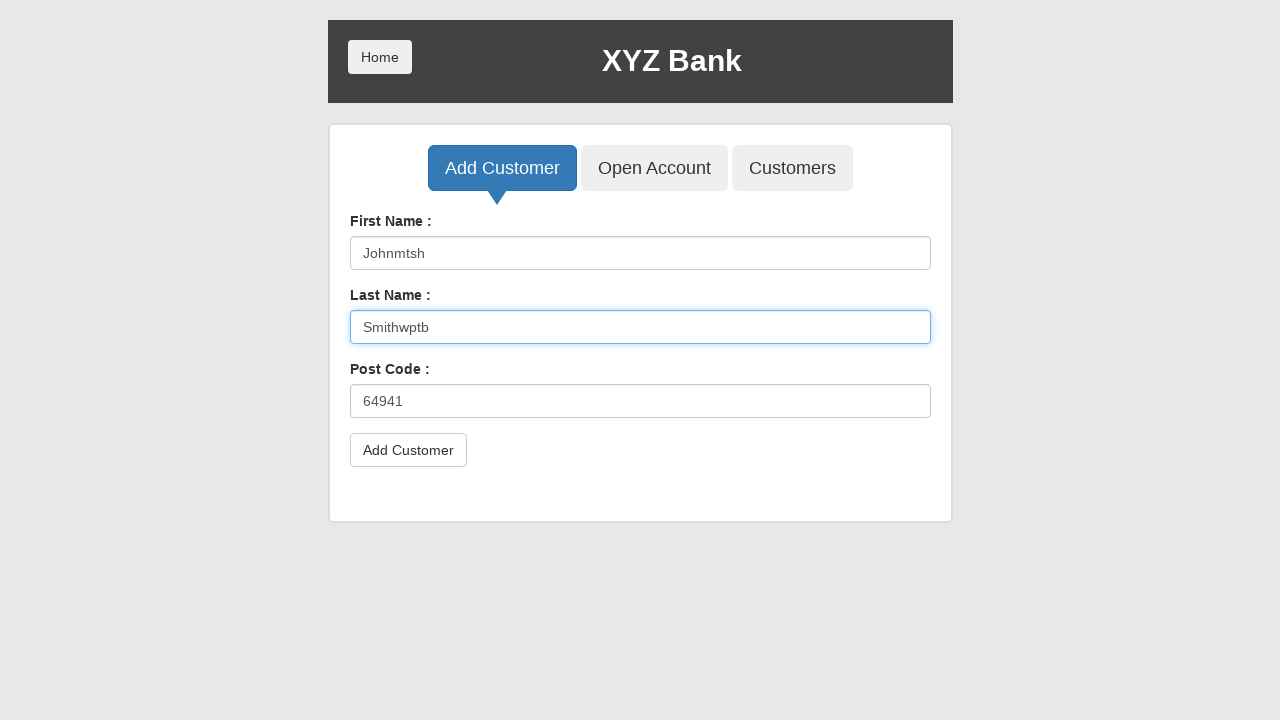

Clicked Add Customer button at (408, 450) on button[type='submit']
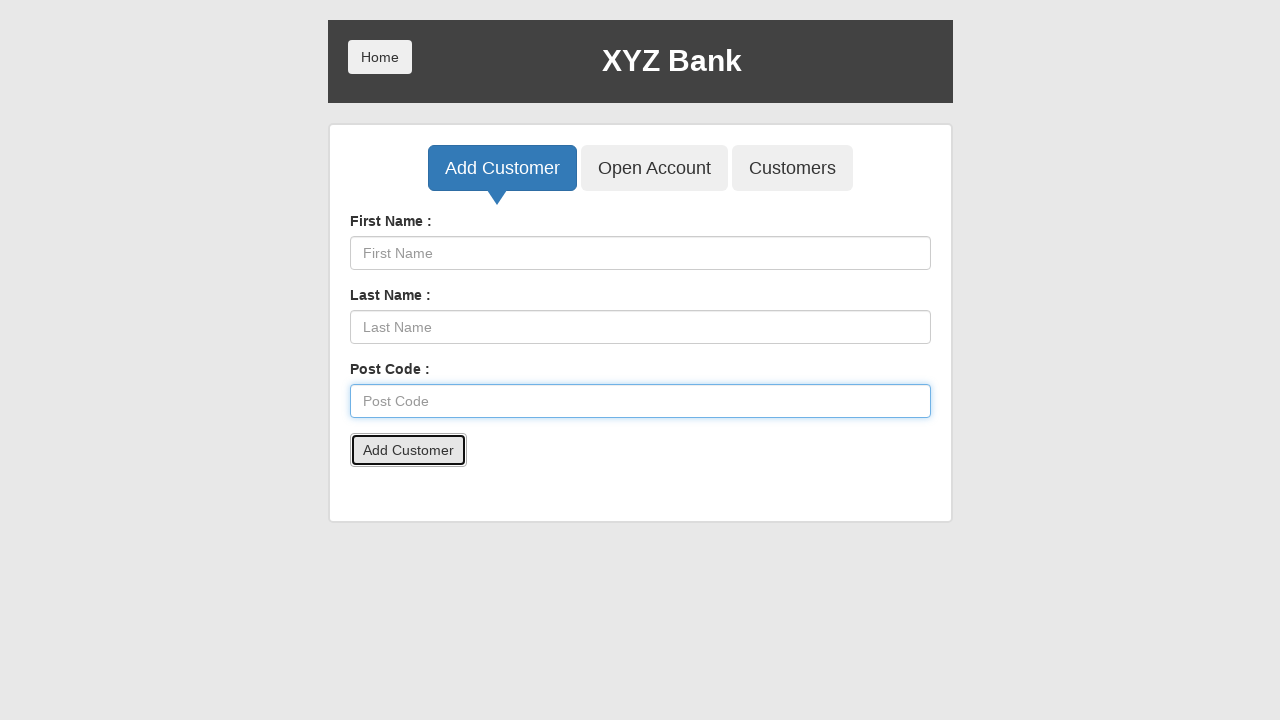

Alert dialog accepted
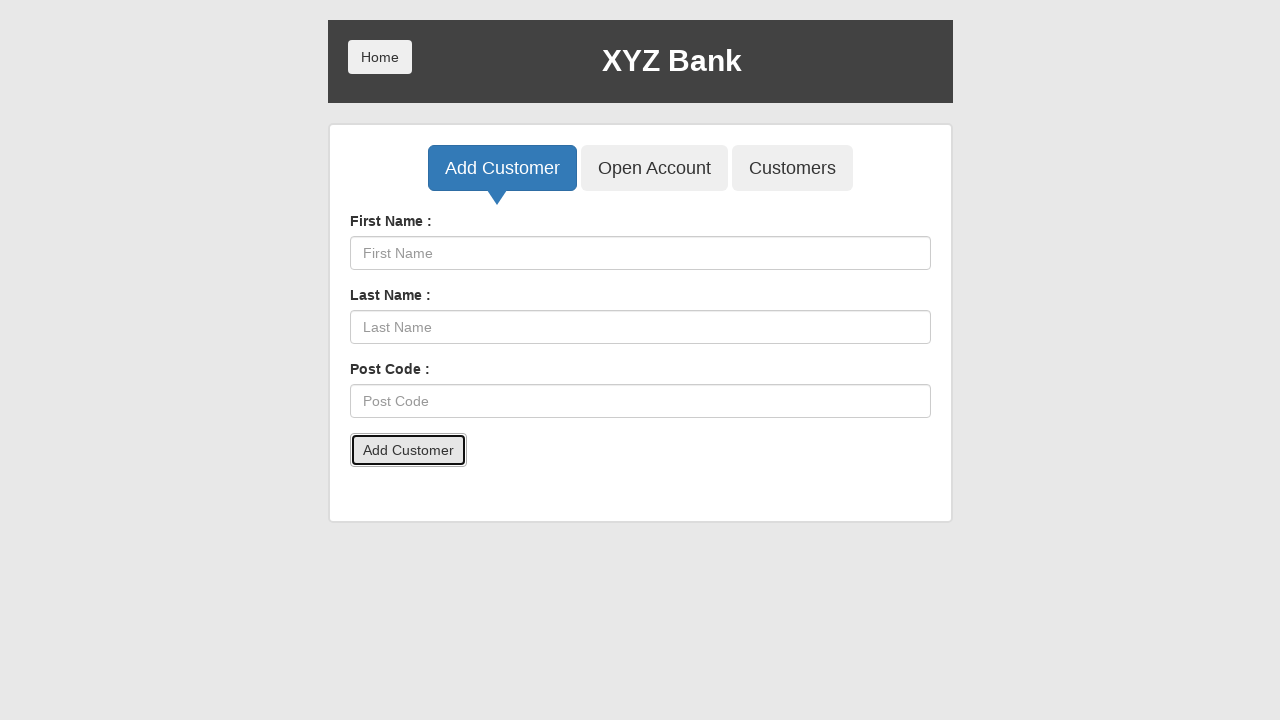

Page reloaded to close popup
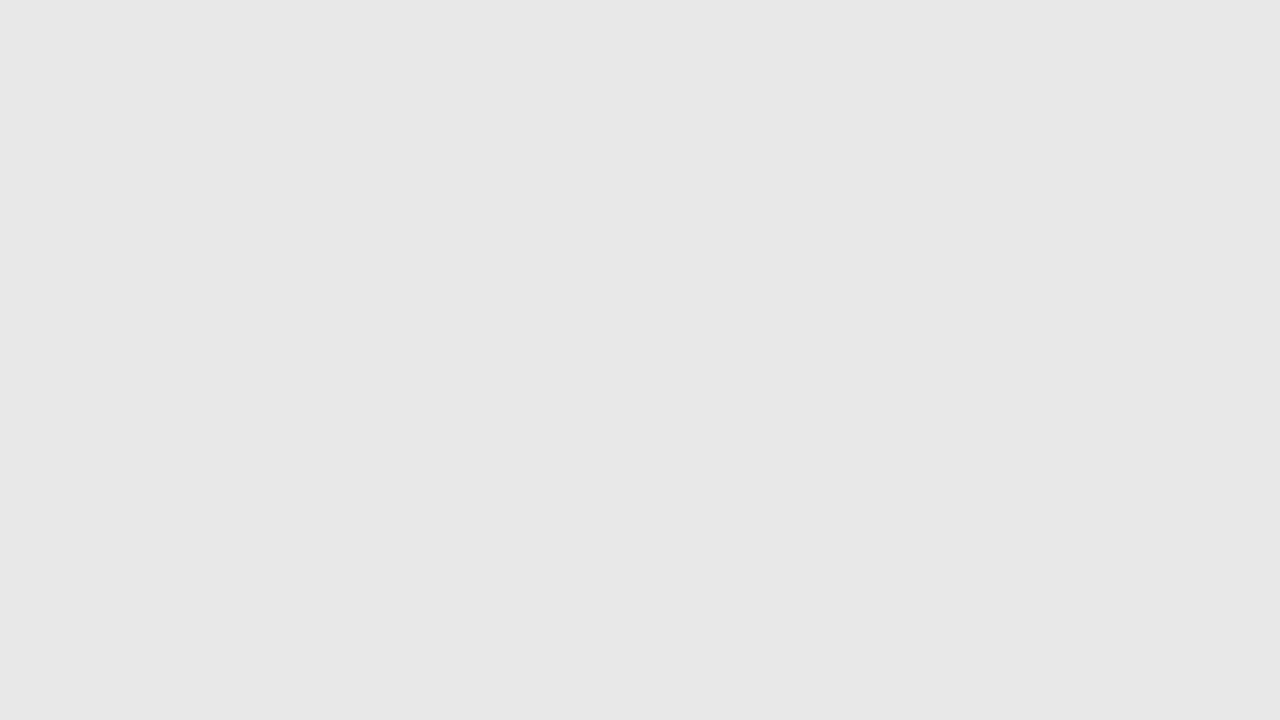

Clicked Customers tab button at (792, 168) on button[ng-class='btnClass3']
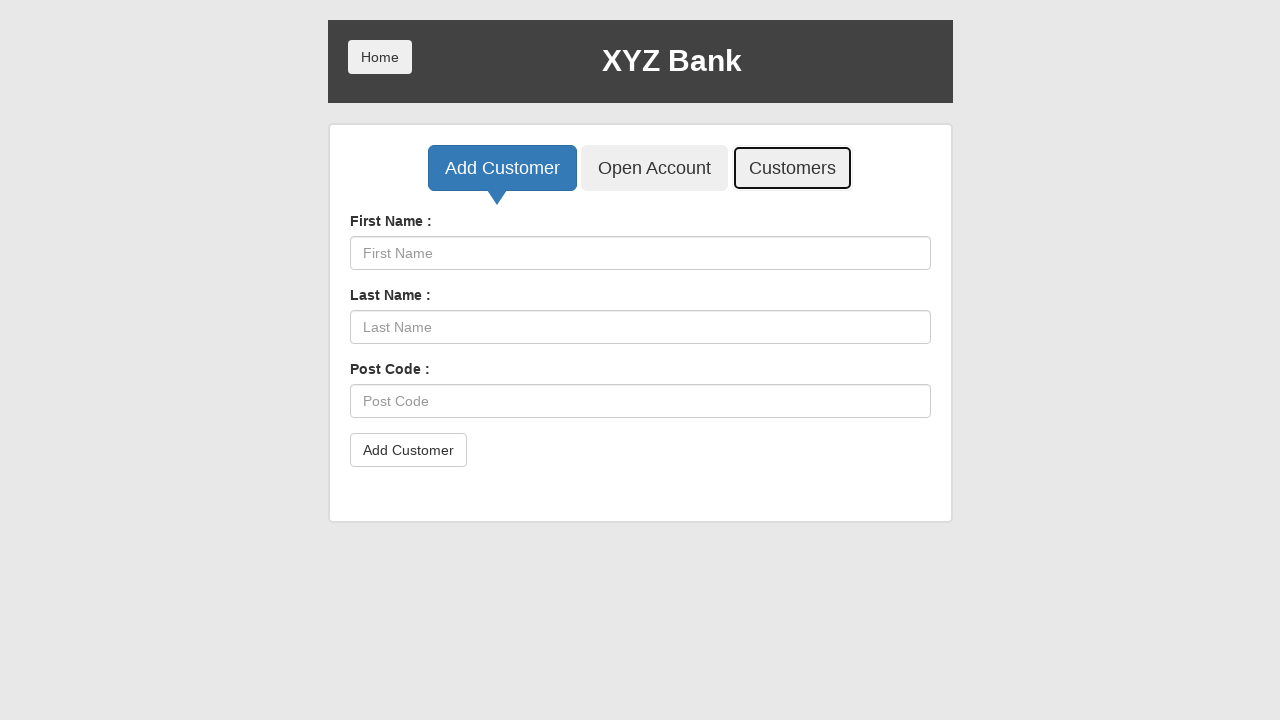

Customers table loaded successfully
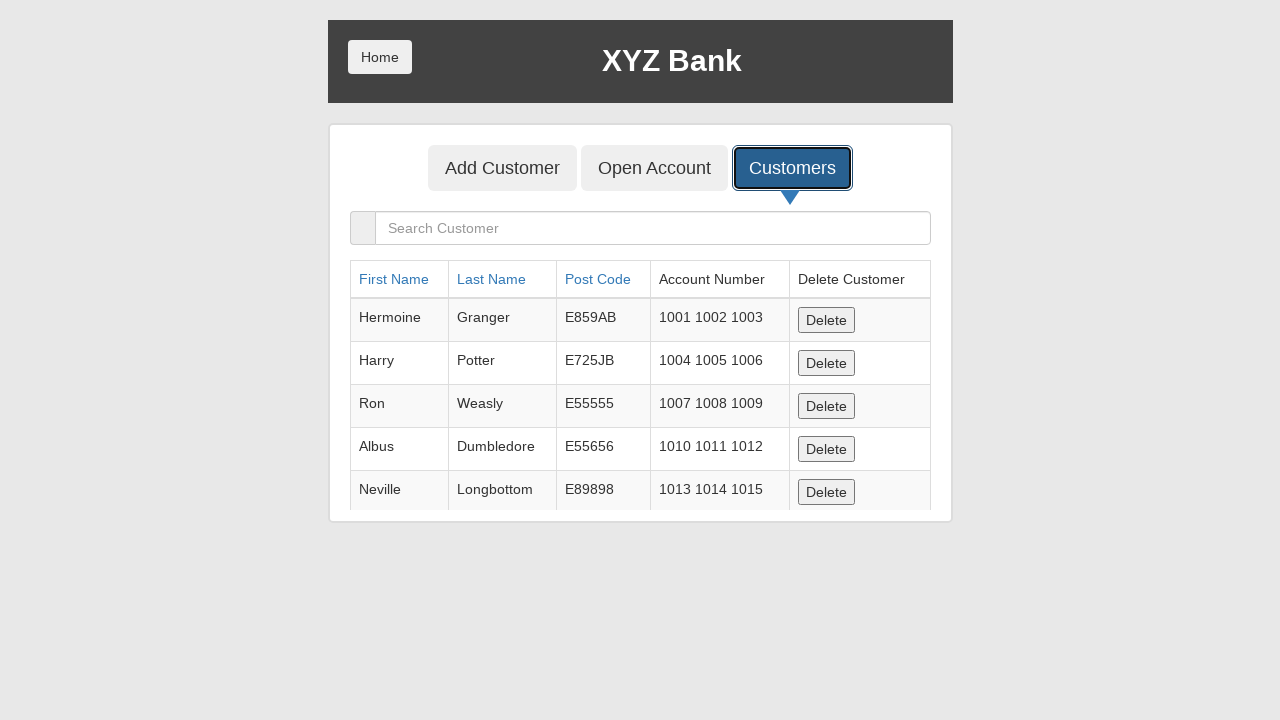

Located and waited for last row in customers table
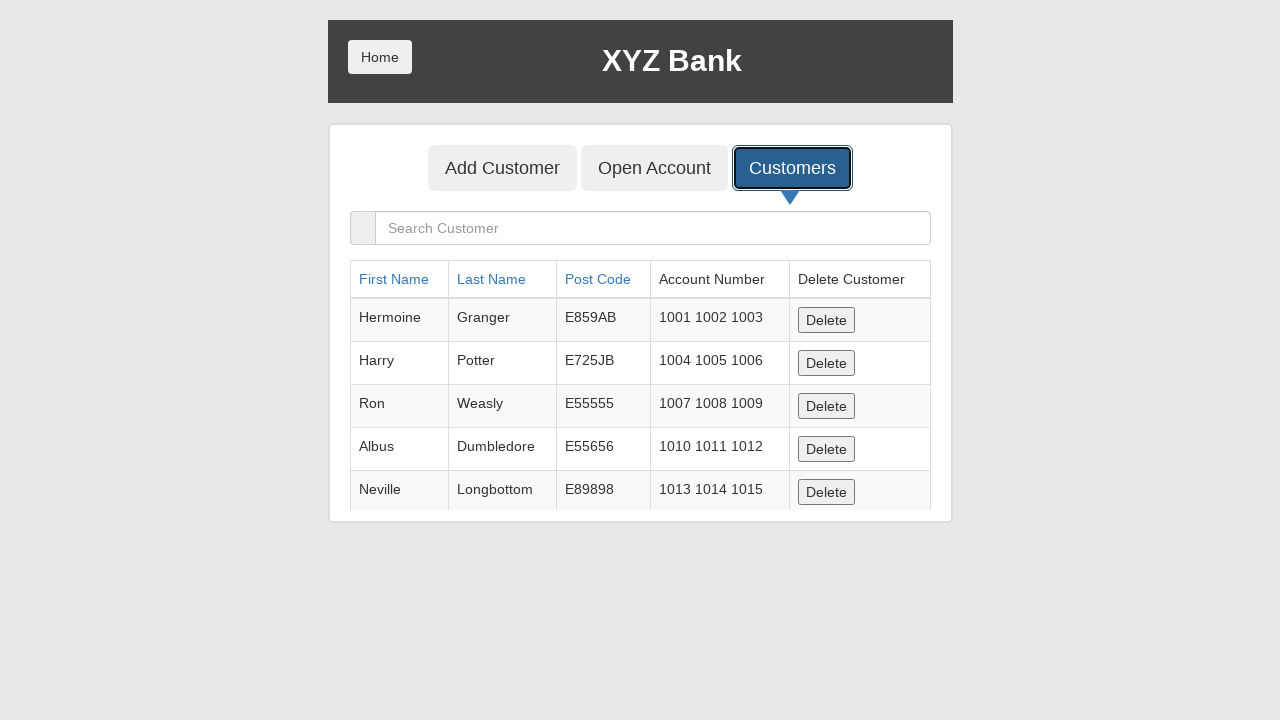

Verified first name 'Johnmtsh' is present in last row
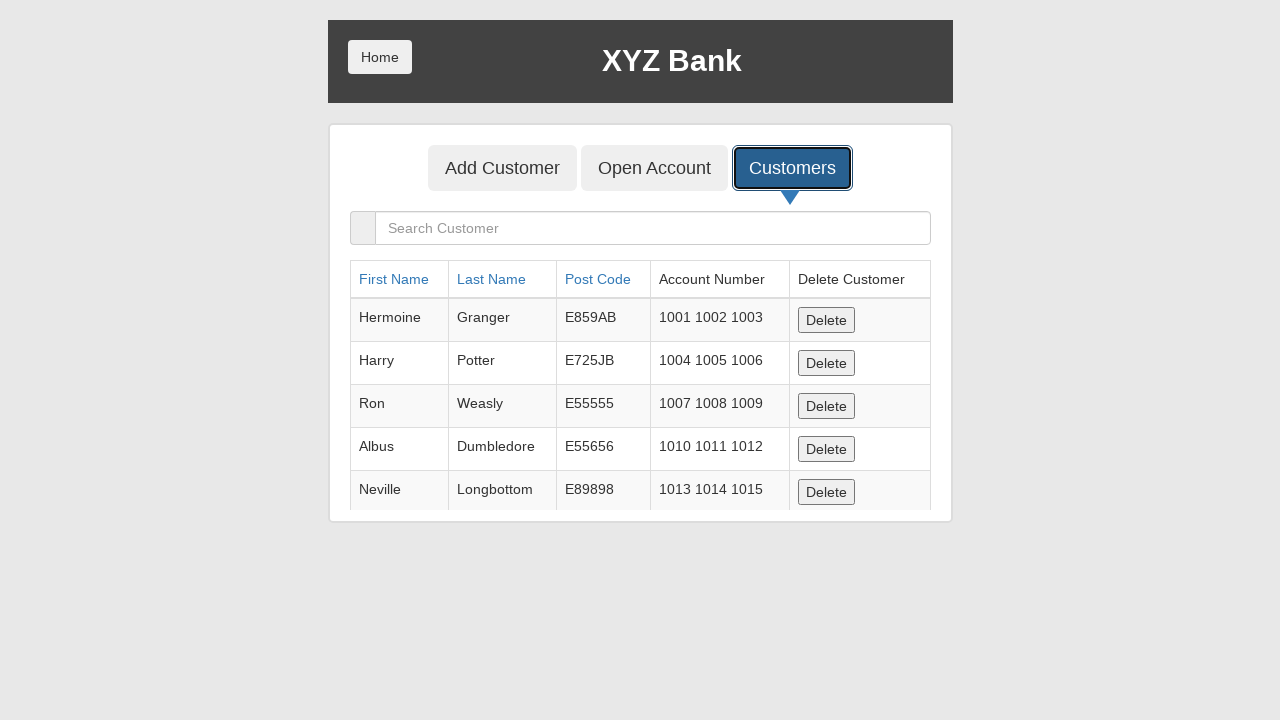

Verified last name 'Smithwptb' is present in last row
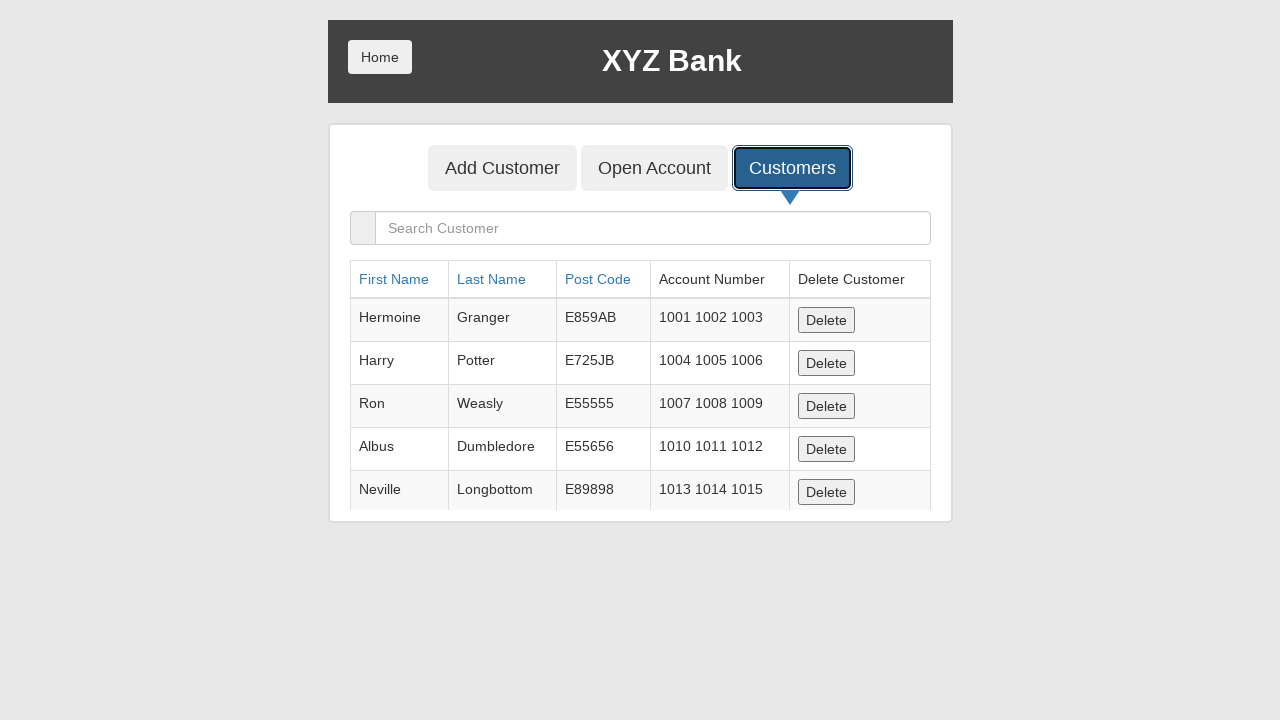

Verified postal code '64941' is present in last row
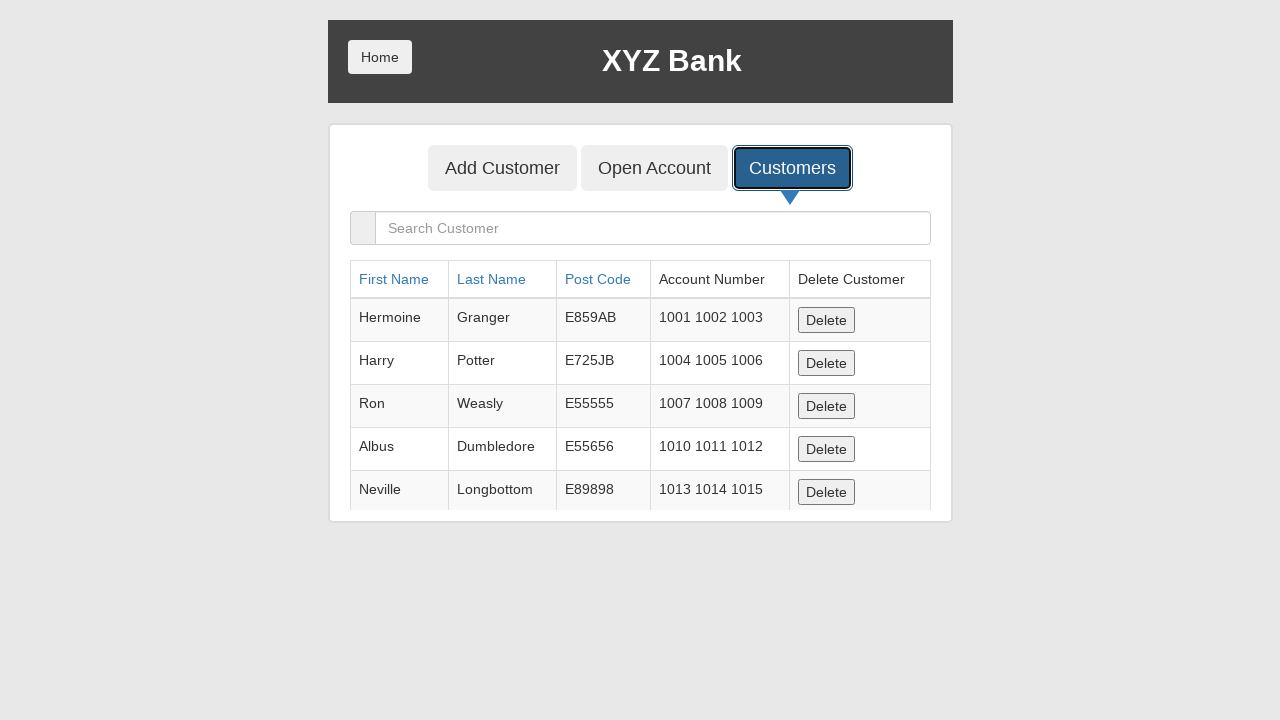

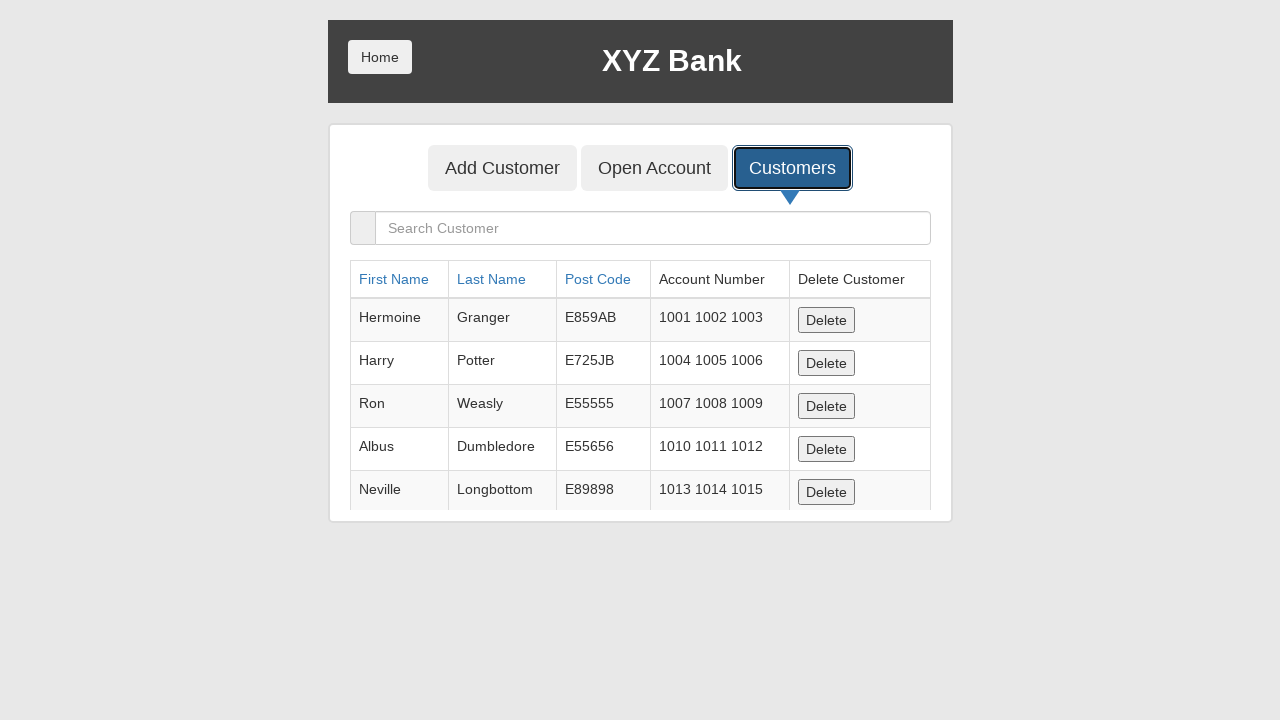